Tests an explicit wait scenario where the script waits for a price to change to $100, then clicks a book button, calculates a mathematical answer based on a displayed value, fills in the answer, and submits it.

Starting URL: http://suninjuly.github.io/explicit_wait2.html

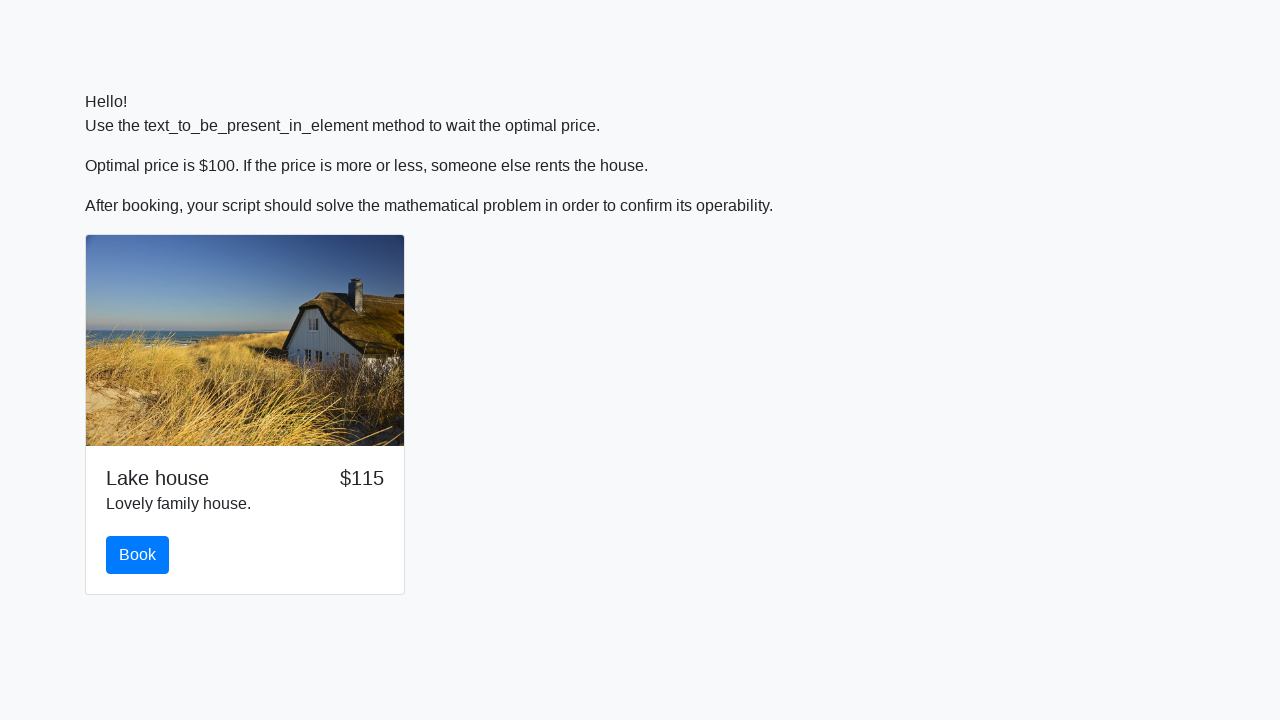

Waited for price element to display $100
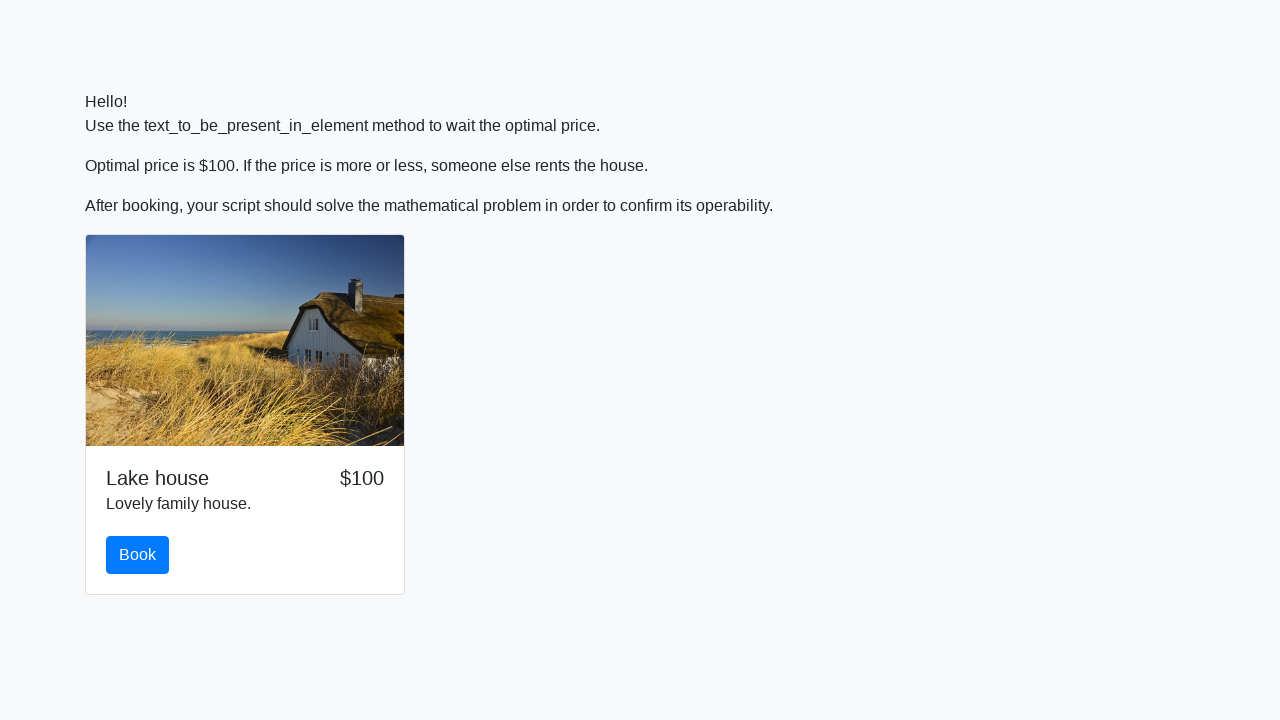

Clicked the book button at (138, 555) on #book
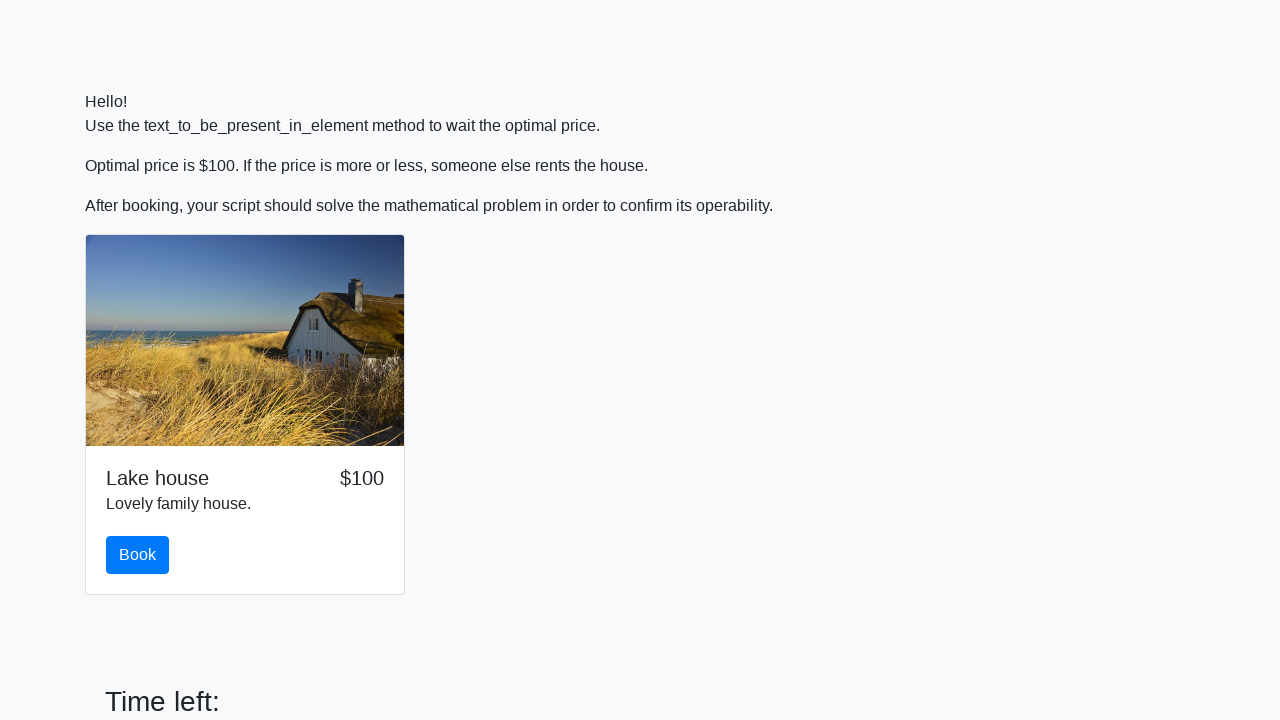

Retrieved x value from input_value element: 486
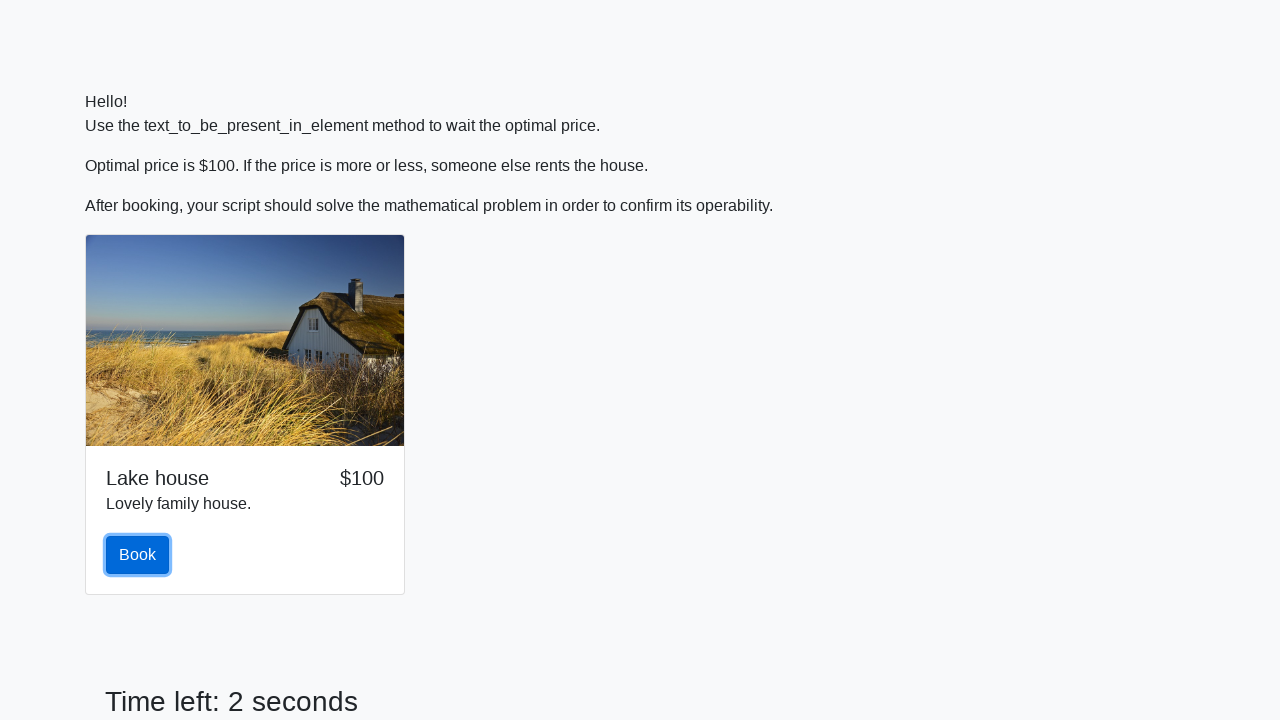

Calculated answer using formula: 2.276141452939749
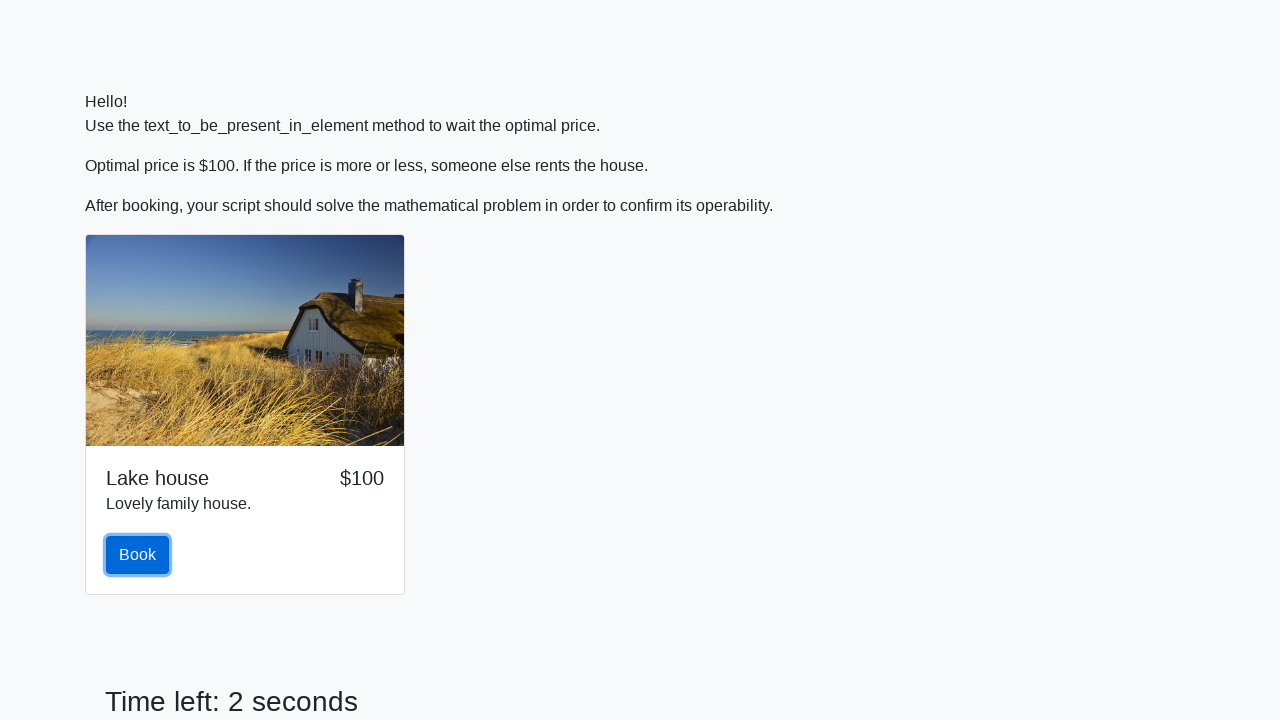

Filled answer field with calculated value: 2.276141452939749 on #answer
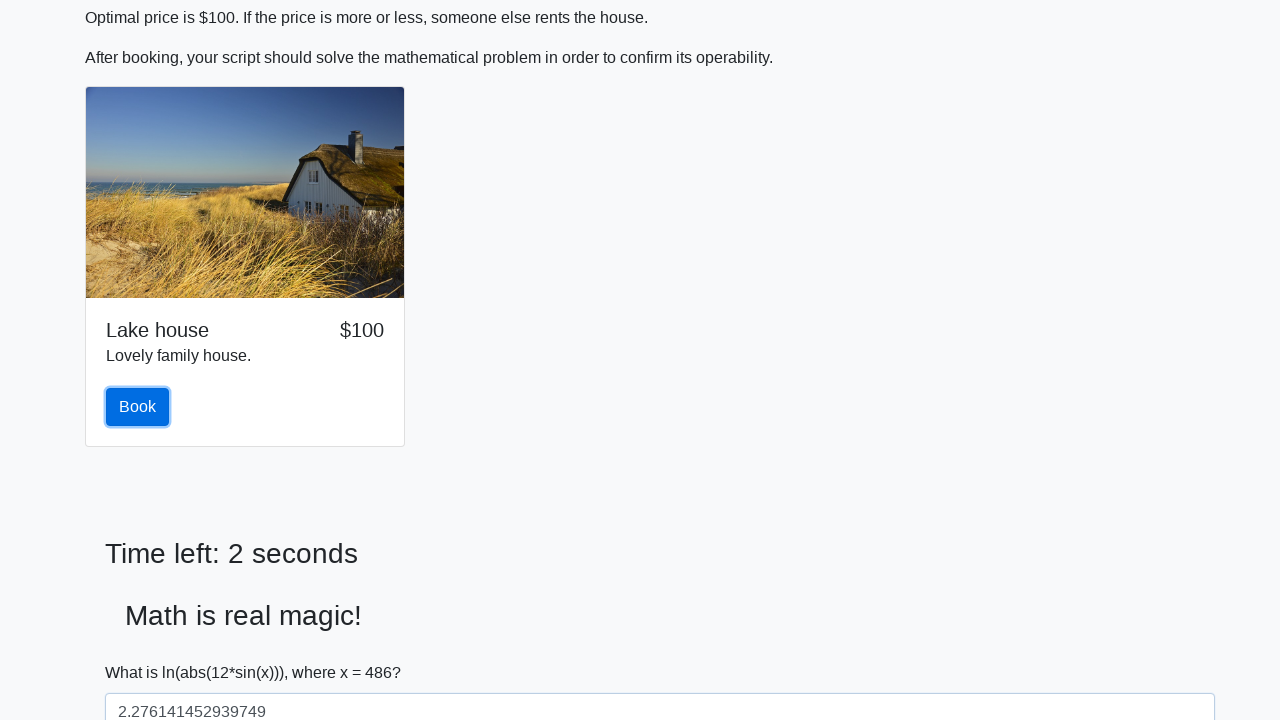

Clicked the solve button to submit answer at (143, 651) on #solve
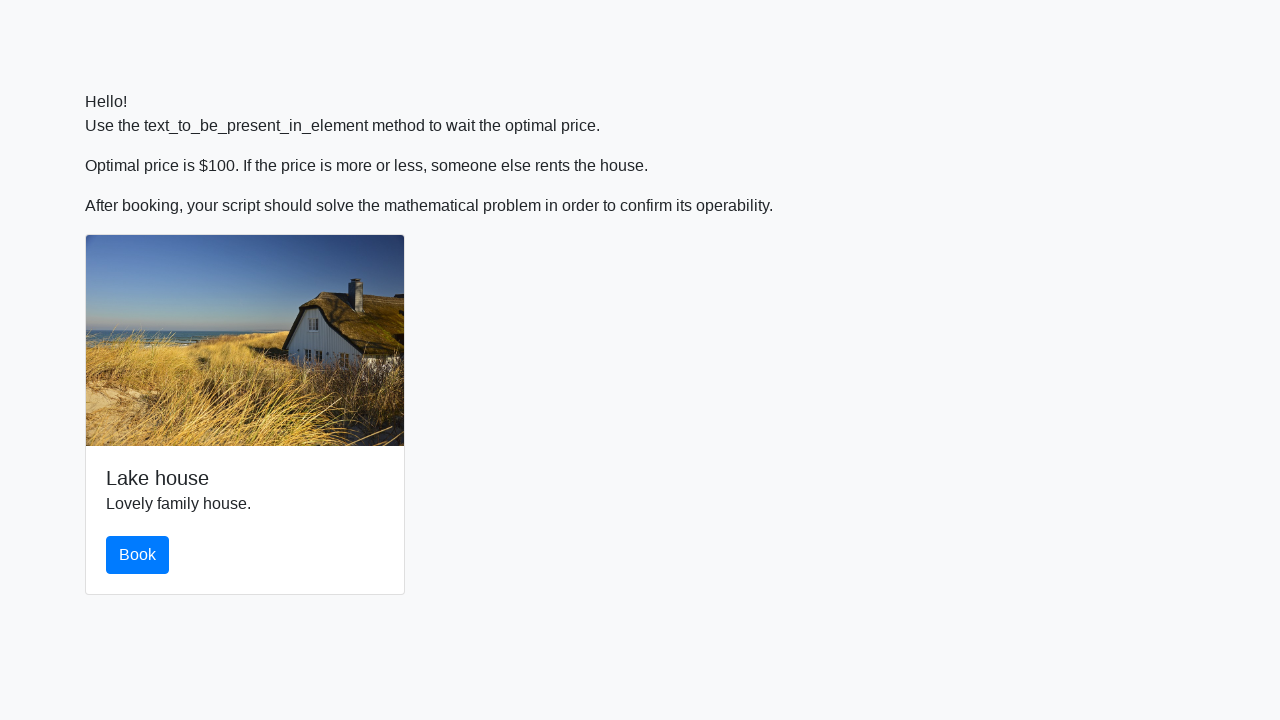

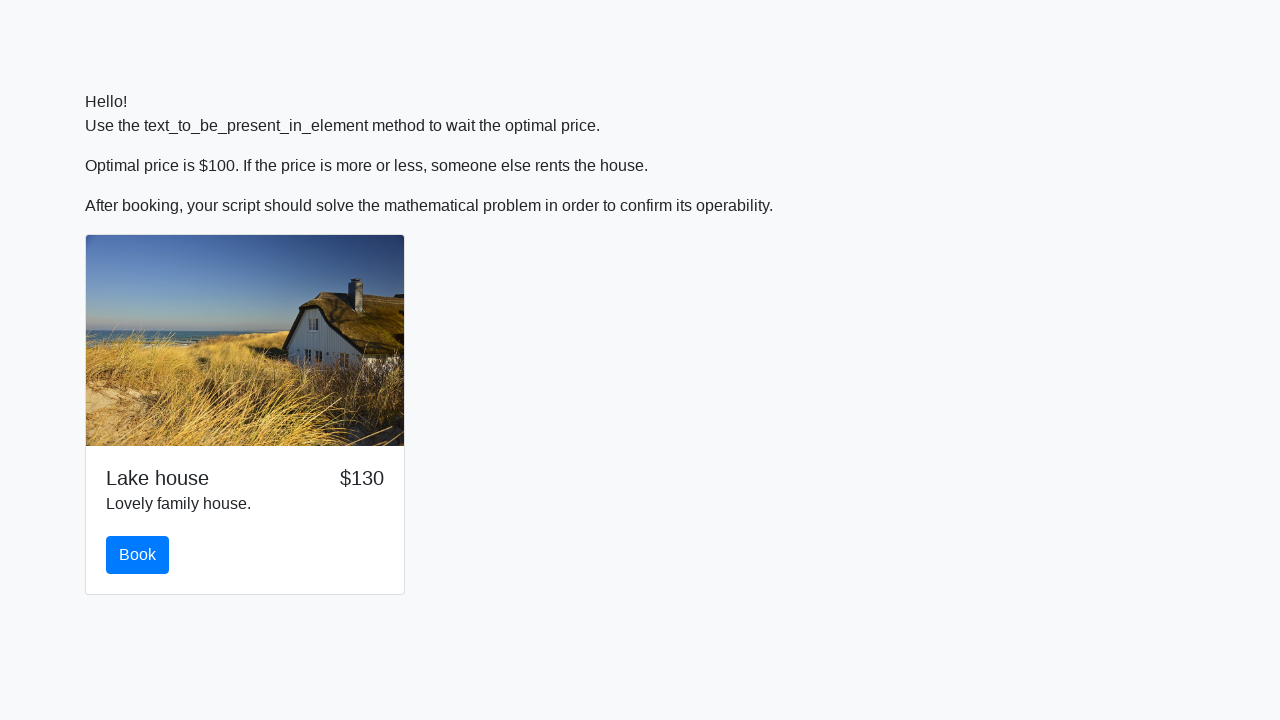